Tests multiple iframe handling by navigating to the iframes section, switching between different iframes, and filling form fields (username and email) within each iframe on a demo practice site.

Starting URL: https://demoapps.qspiders.com/ui?scenario=1

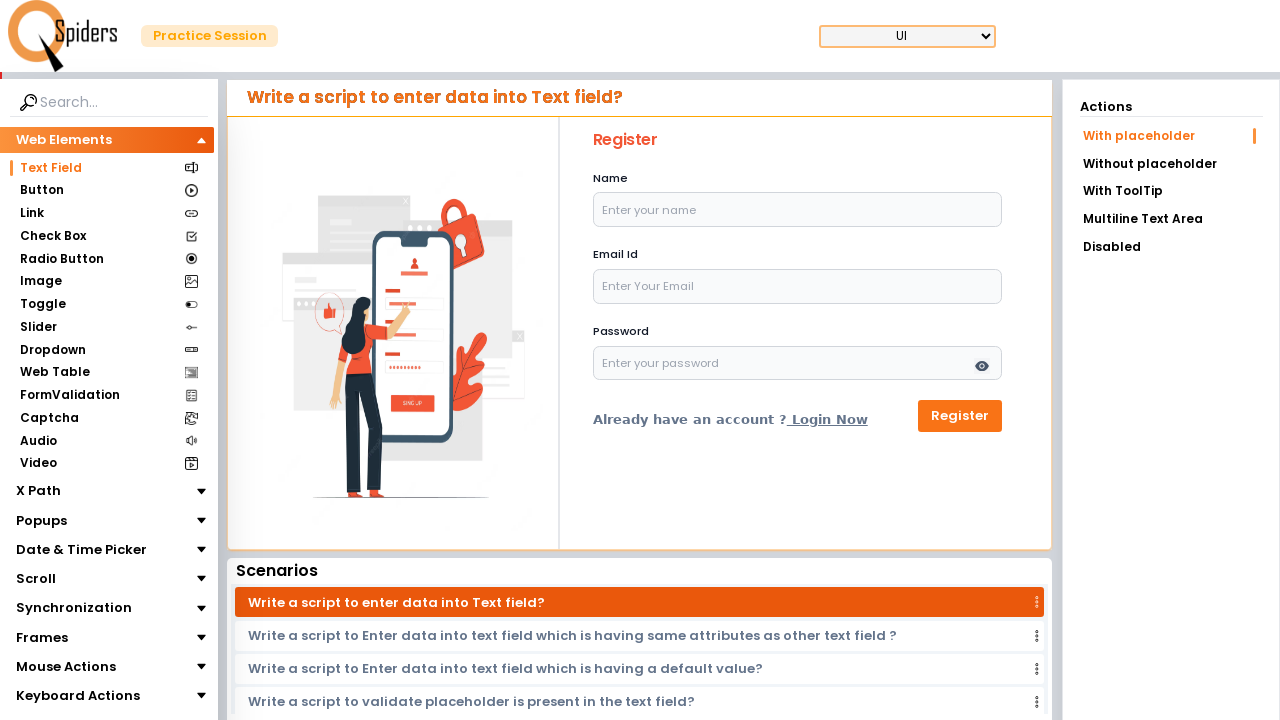

Clicked on 'Frames' section at (42, 637) on xpath=//section[.='Frames']
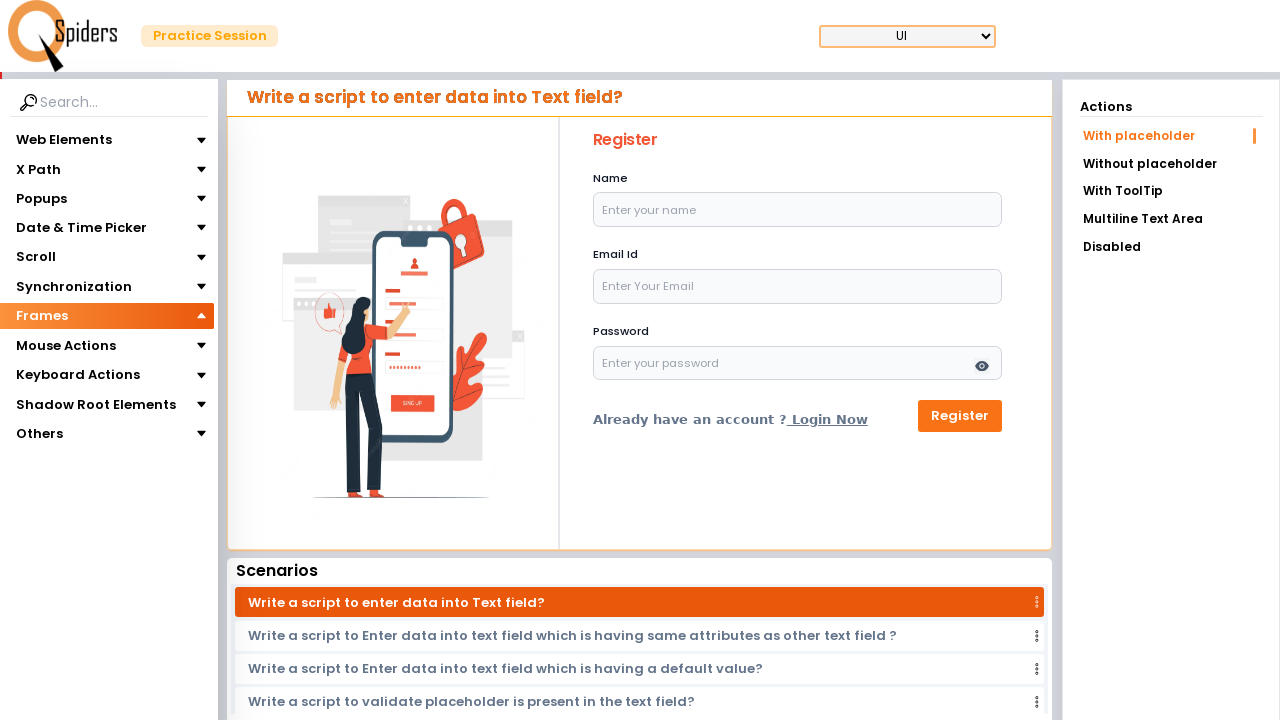

Clicked on 'iframes' option at (44, 343) on xpath=//section[.='iframes']
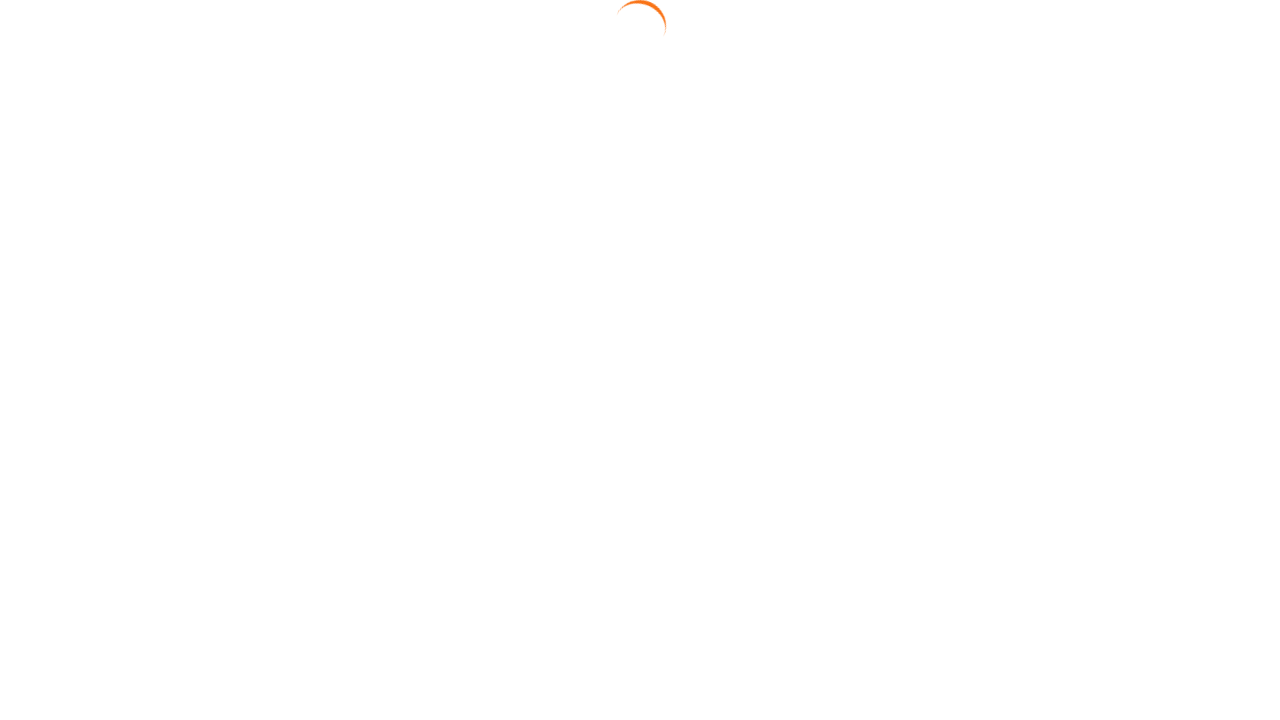

Clicked on 'Multiple iframe' link at (1171, 193) on text=Multiple iframe
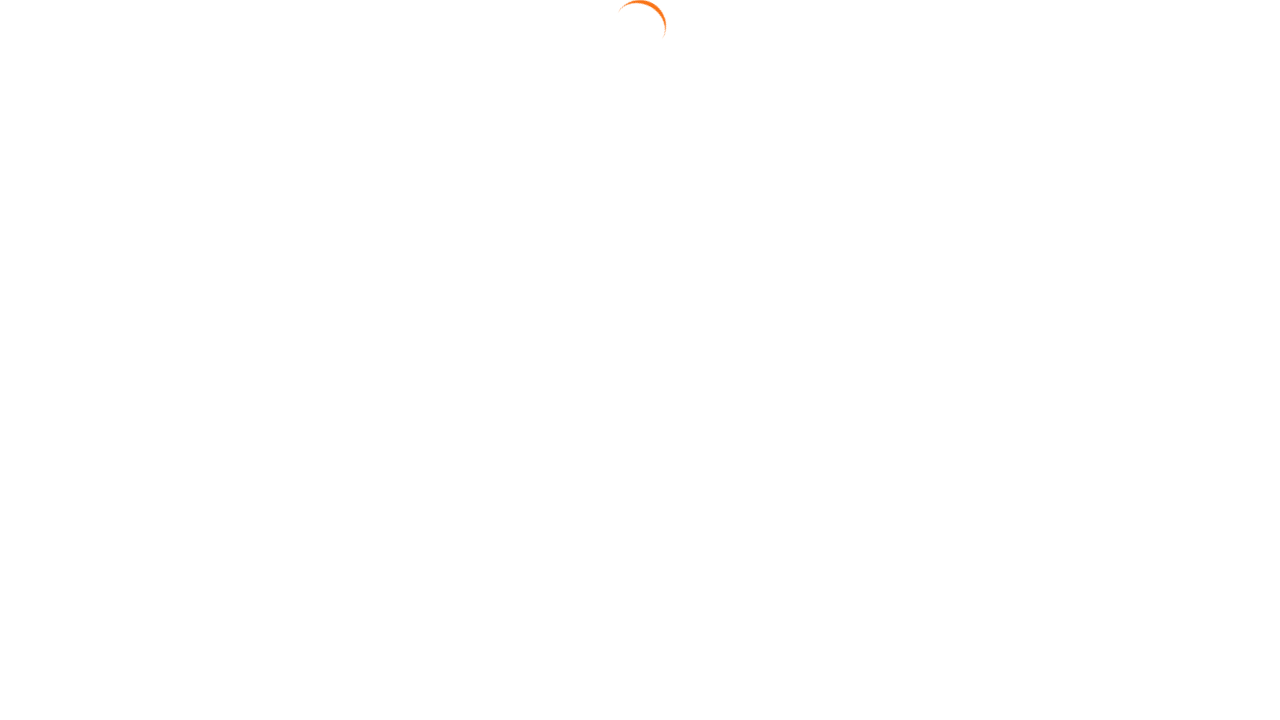

Waited 2000ms for iframes to load
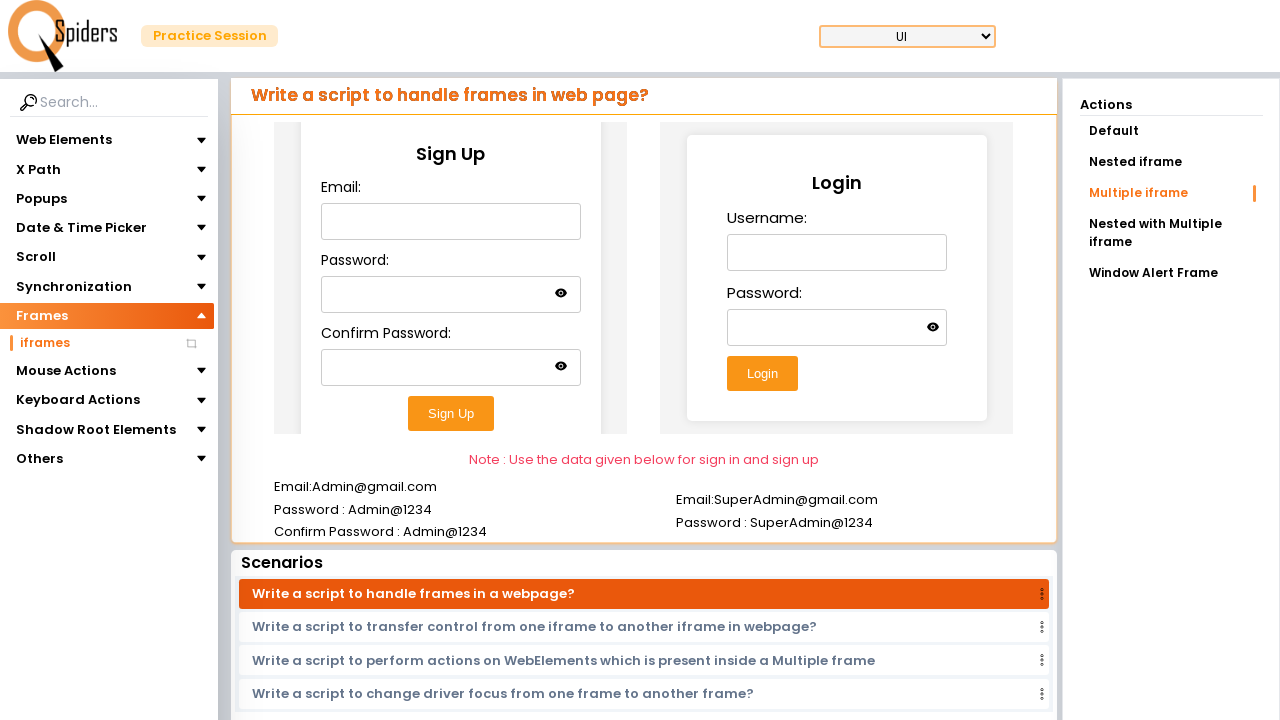

Switched to second iframe and filled username field with 'testuser7842@example.com' on iframe >> nth=1 >> internal:control=enter-frame >> #username
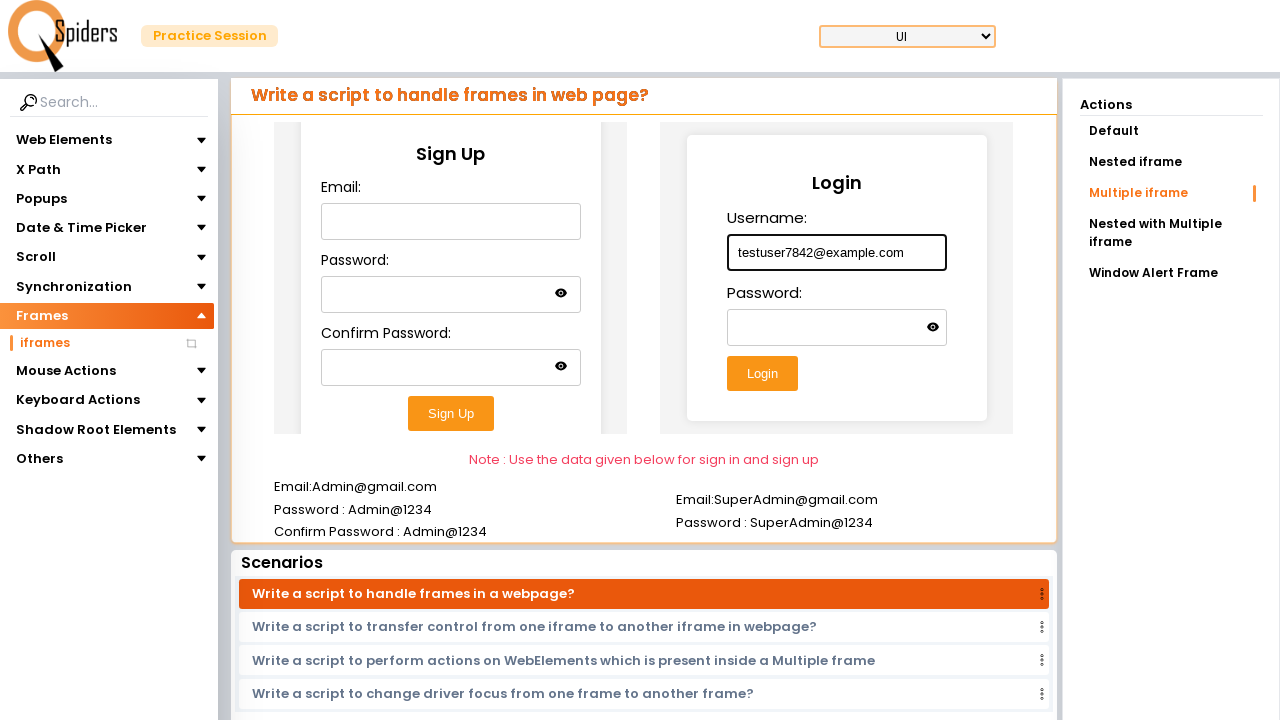

Switched to first iframe and filled email field with 'testuser7842@example.com' on iframe >> nth=0 >> internal:control=enter-frame >> #email
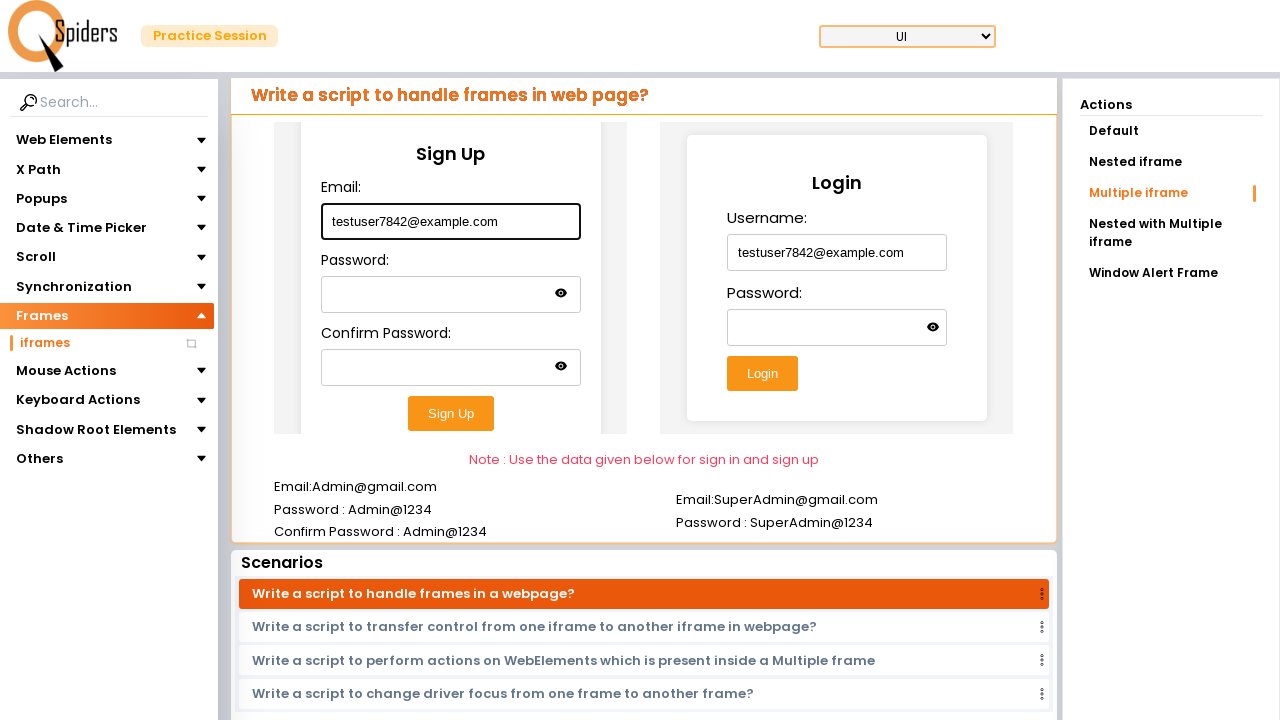

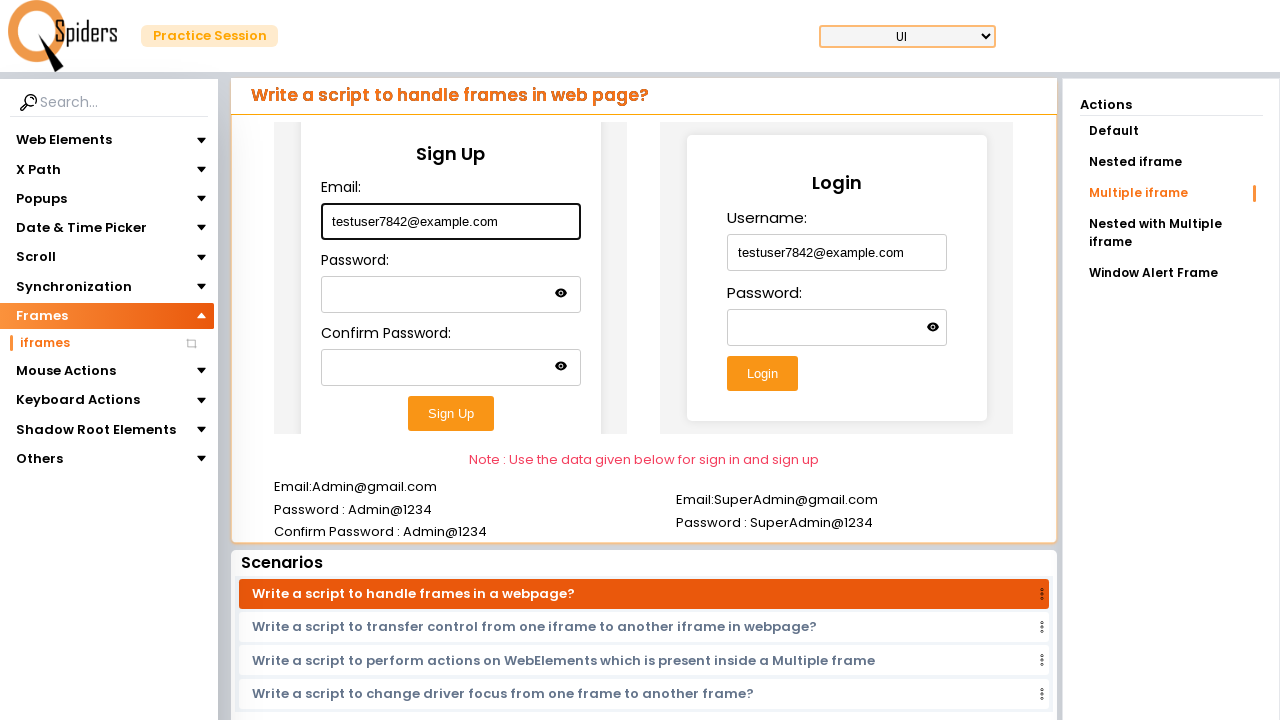